Tests opting out of A/B tests by adding a cookie before visiting the A/B test page, then navigating to the page and verifying opt-out status.

Starting URL: http://the-internet.herokuapp.com

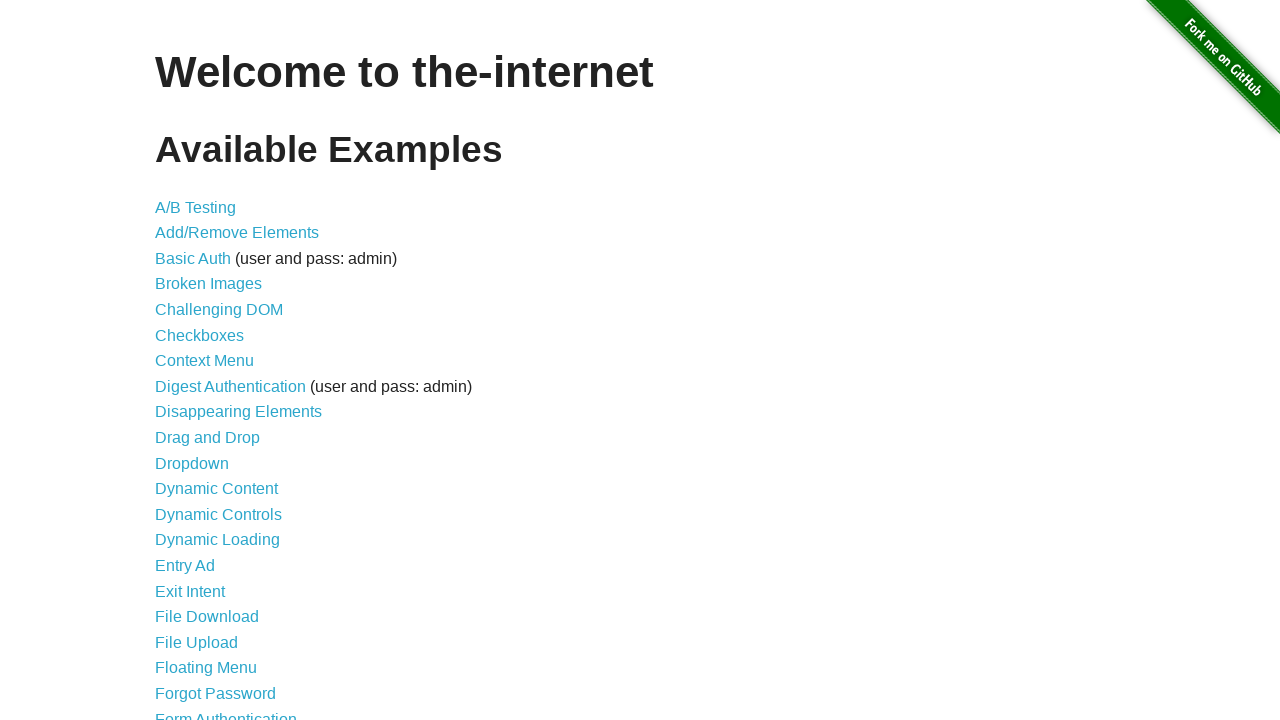

Added optimizelyOptOut cookie with value 'true' to main domain
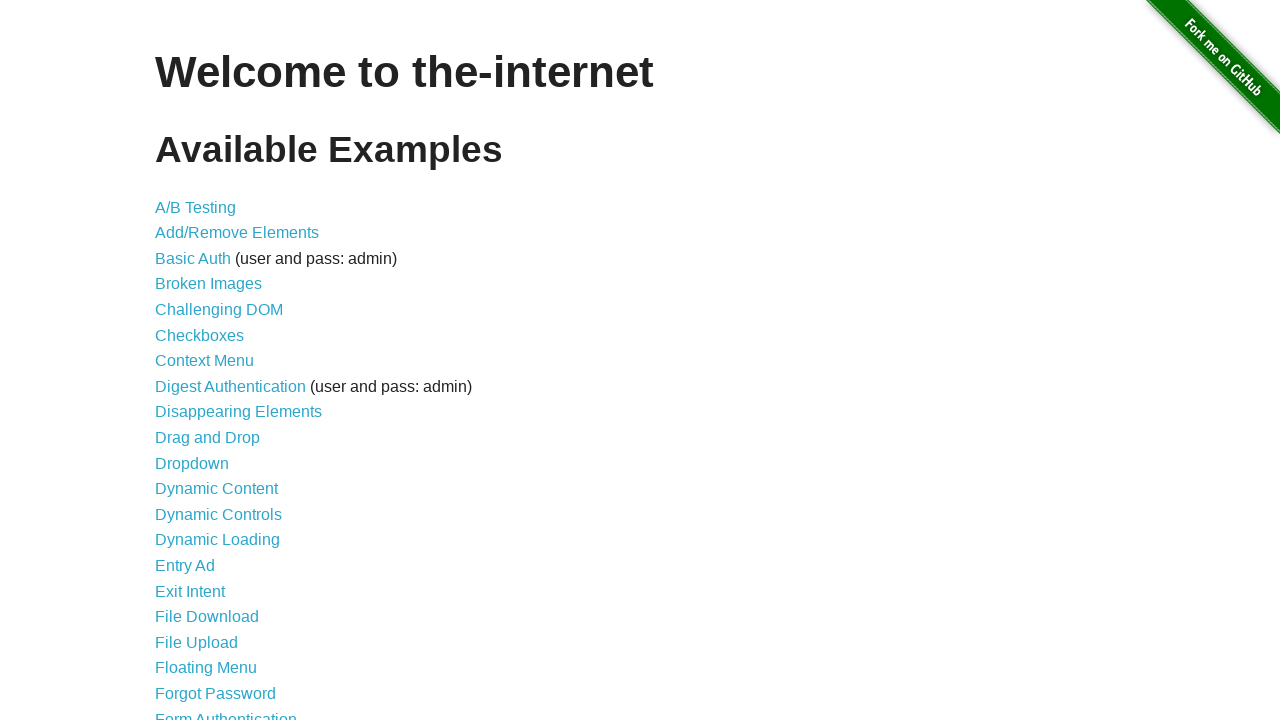

Navigated to A/B test page at /abtest
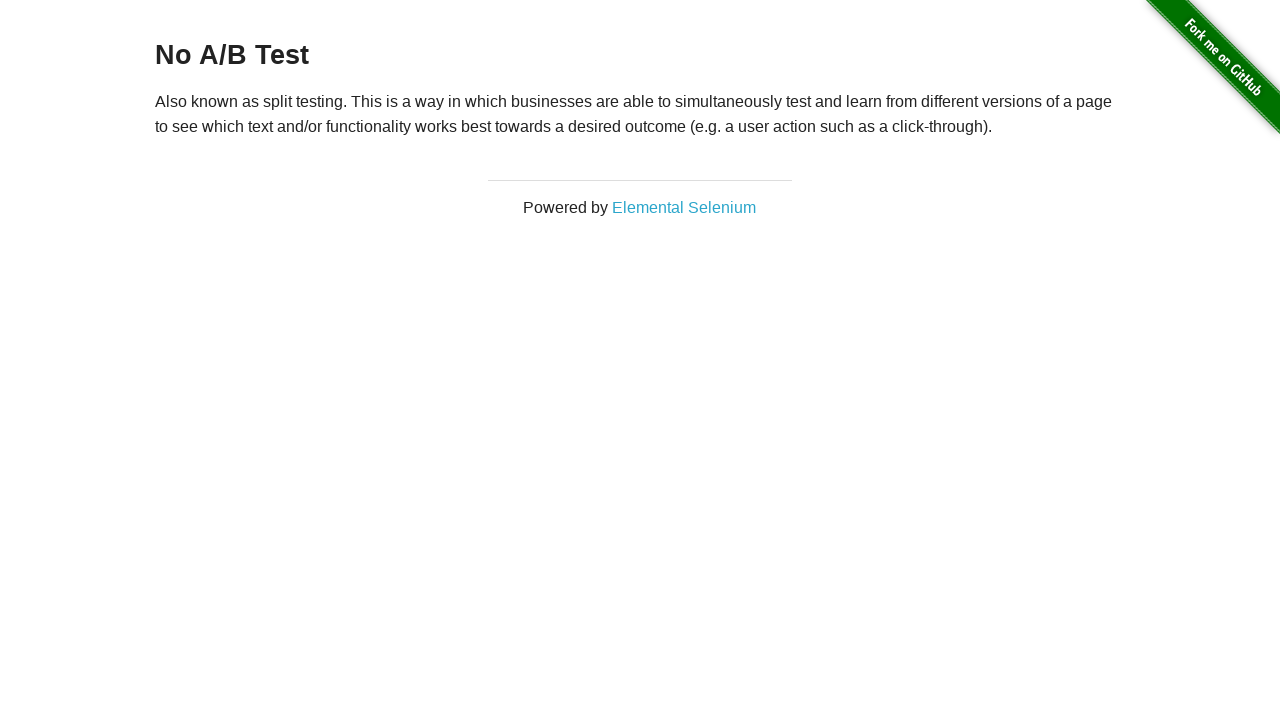

Retrieved heading text from page
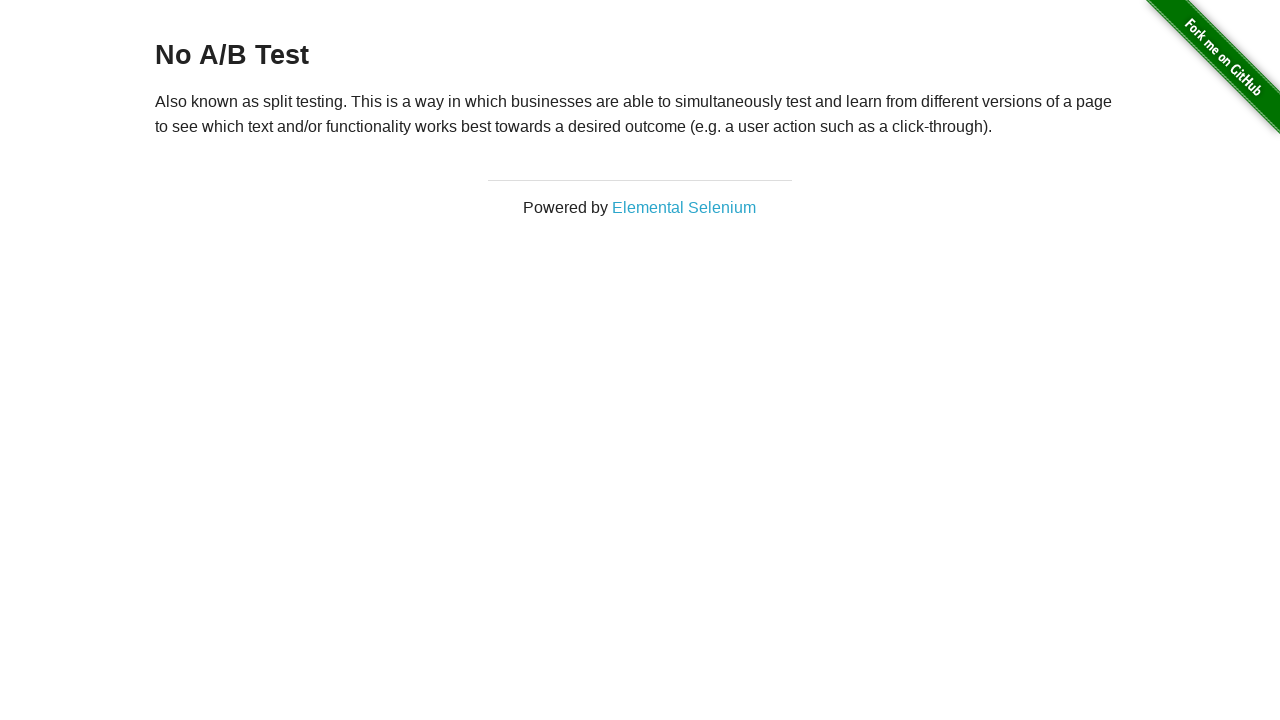

Verified that heading starts with 'No A/B Test', confirming opt-out status
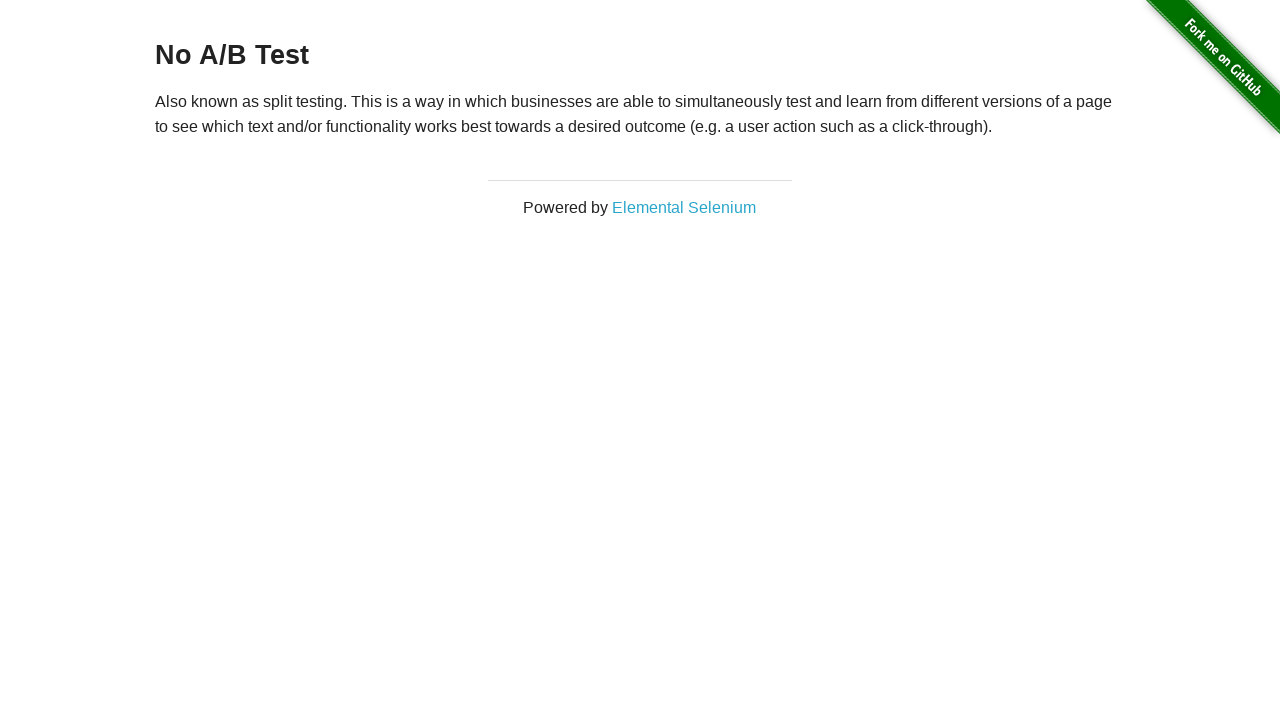

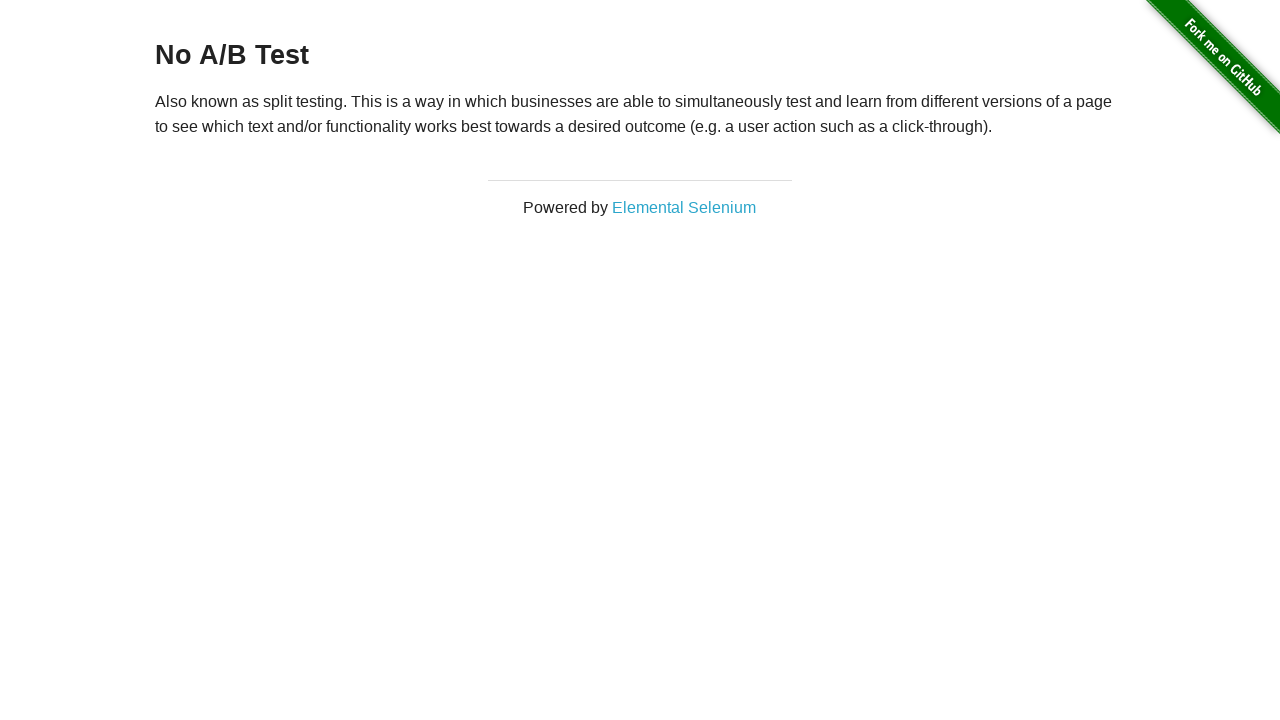